Tests clicking functionality by navigating to Add/Remove Elements page and clicking the Add Element button

Starting URL: https://the-internet.herokuapp.com/

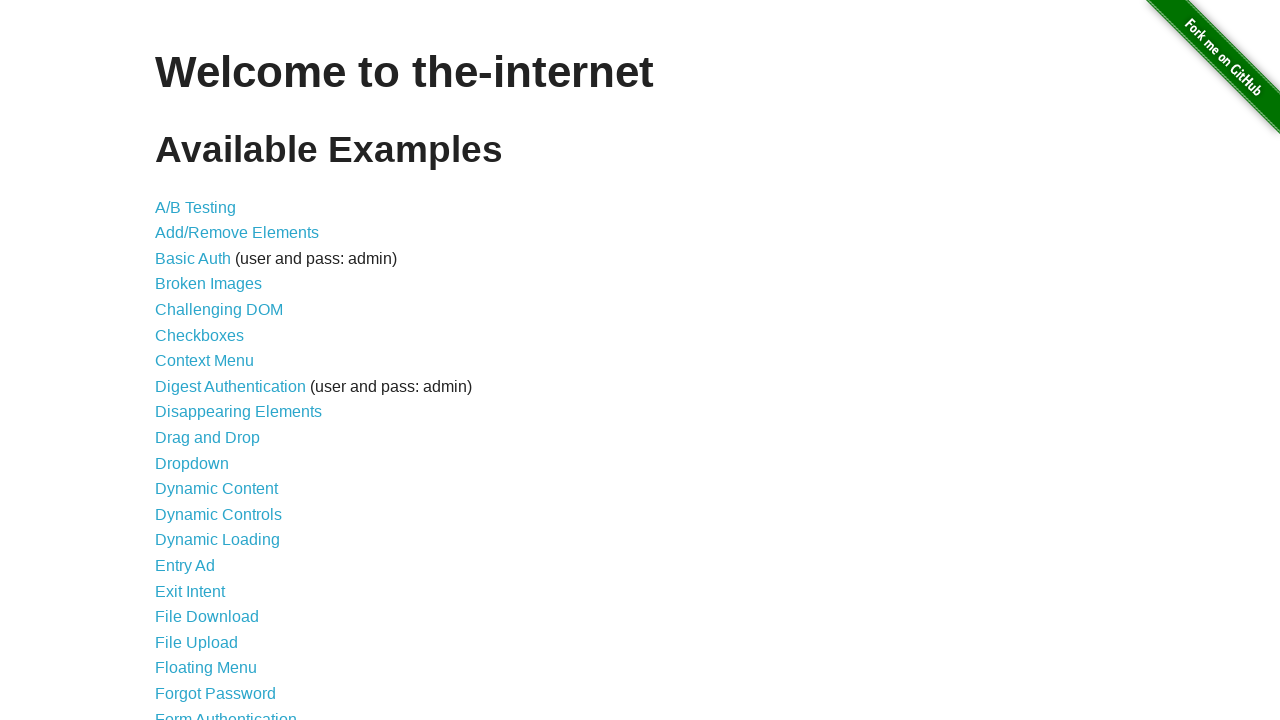

Clicked on Add/Remove Elements link at (237, 233) on text=Add/Remove Elements
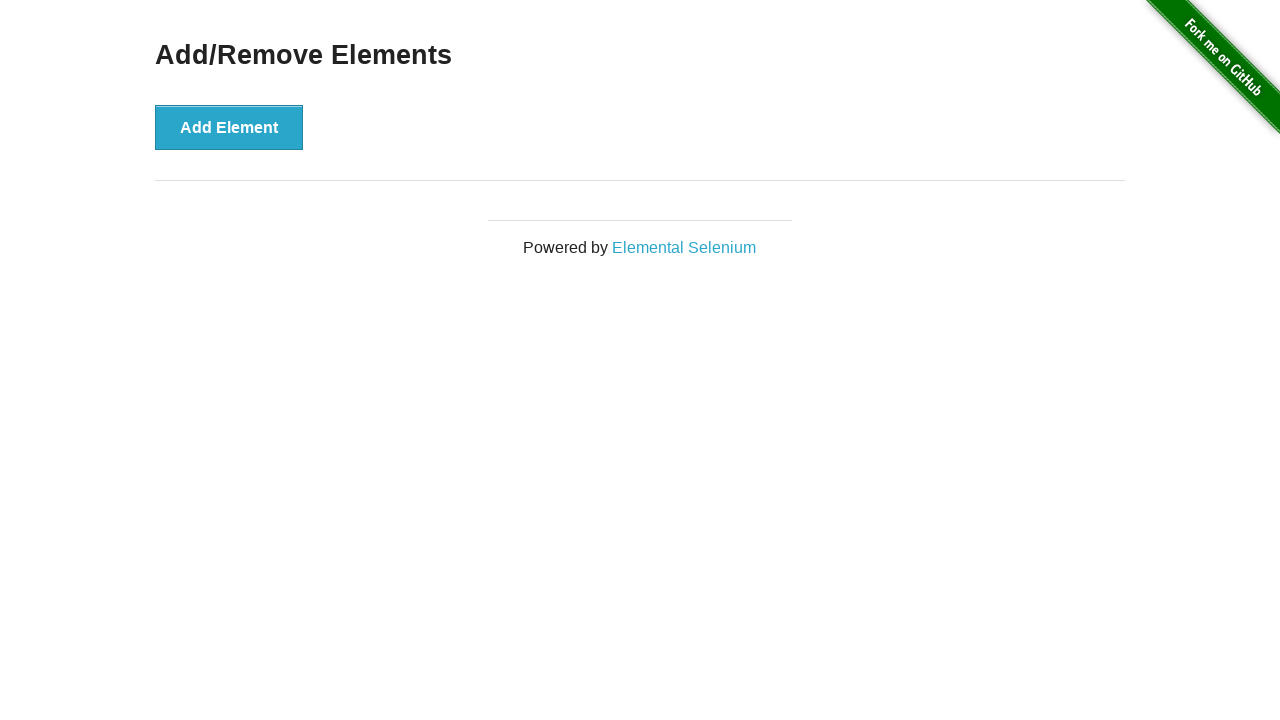

Located Add Element button
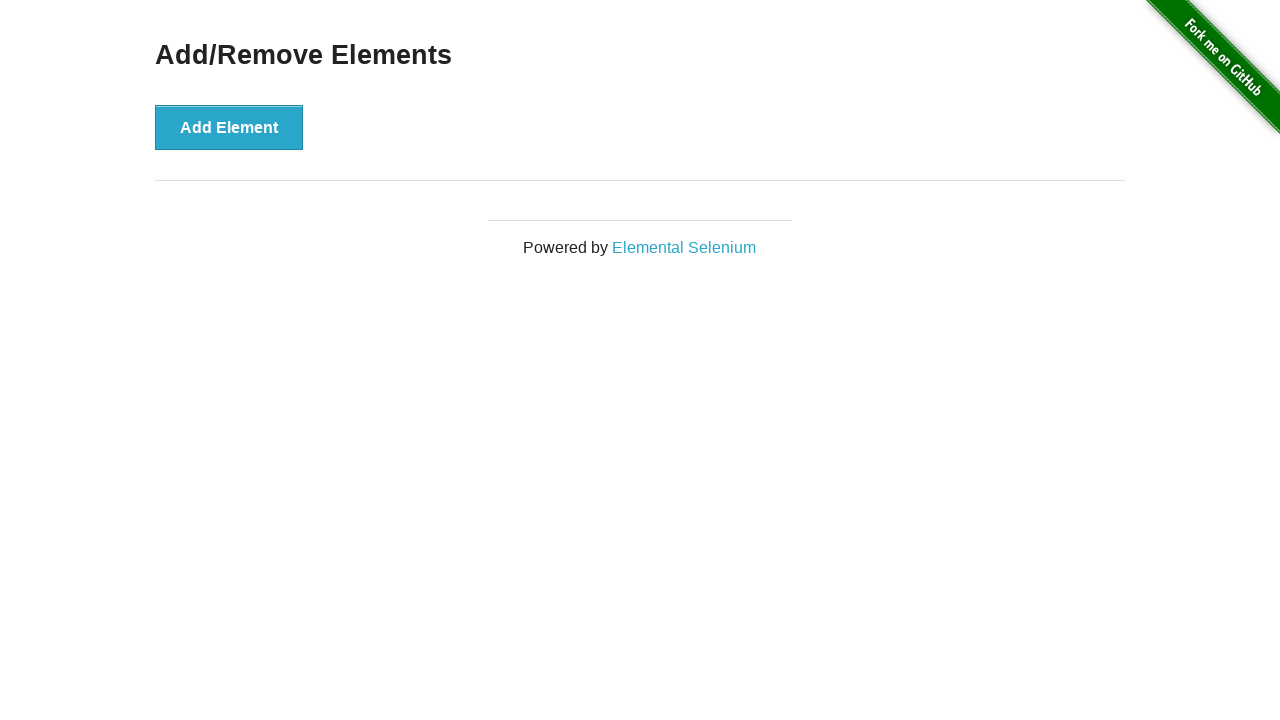

Clicked Add Element button at (229, 127) on text=Add Element
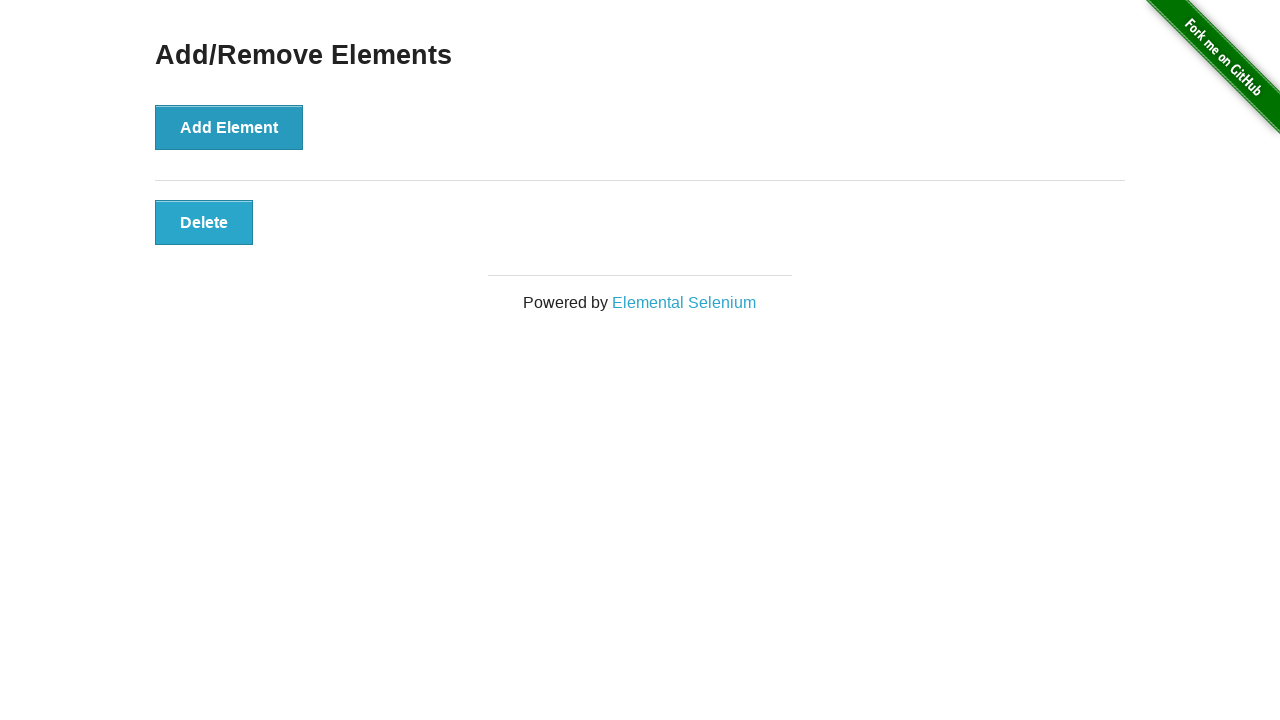

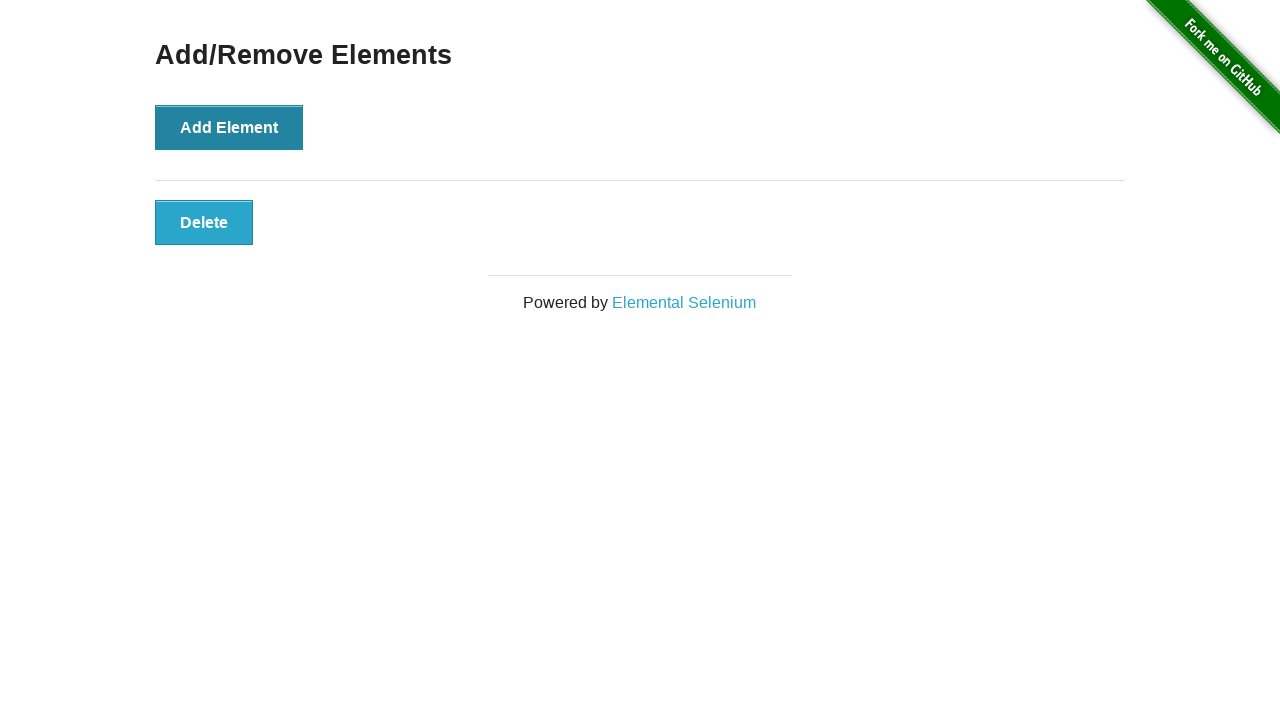